Tests file download functionality by clicking on a text file link and verifying the download completes

Starting URL: https://the-internet.herokuapp.com/download

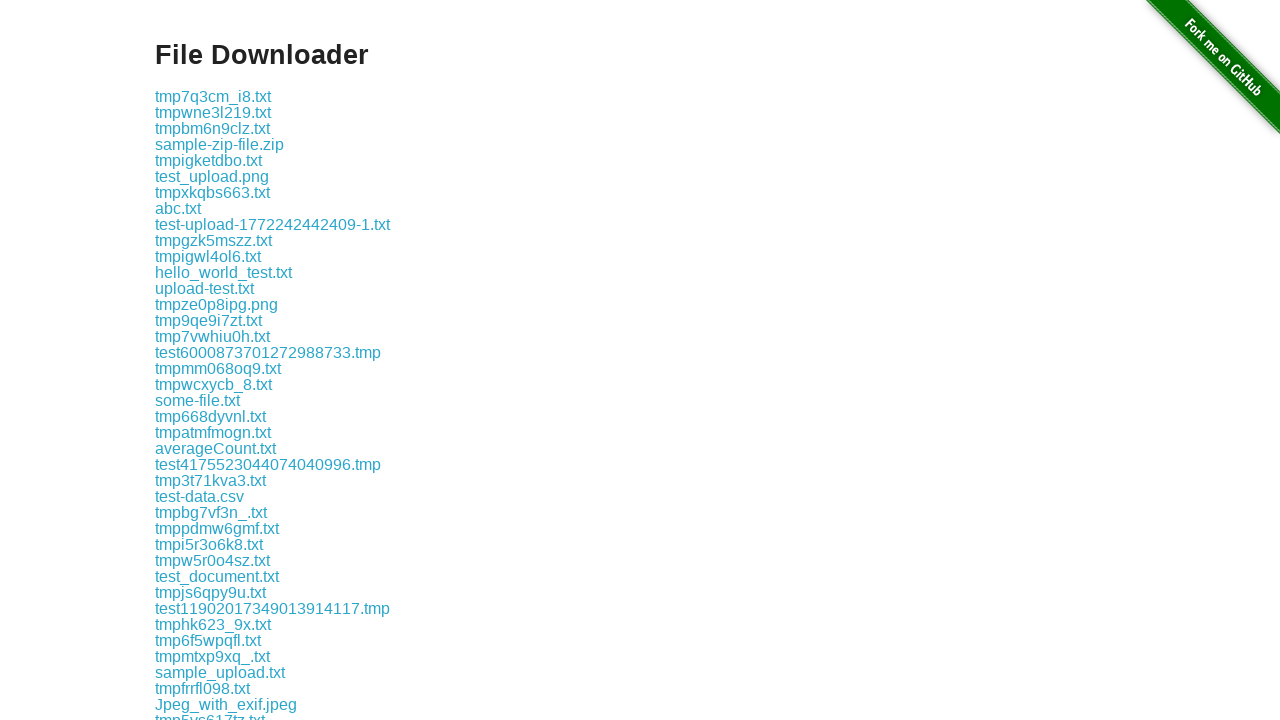

Clicked on test.txt file link at (178, 360) on xpath=//*[text()='test.txt']
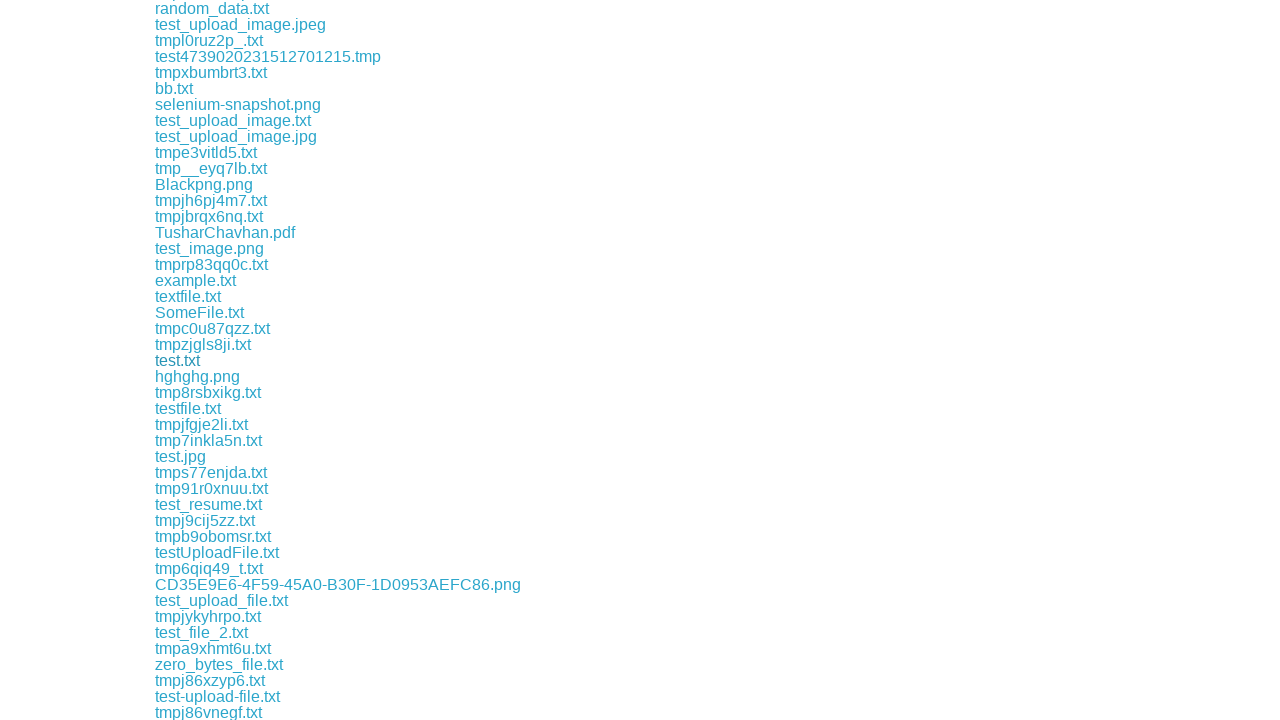

Clicked test.txt link and waited for download to complete at (178, 360) on xpath=//*[text()='test.txt']
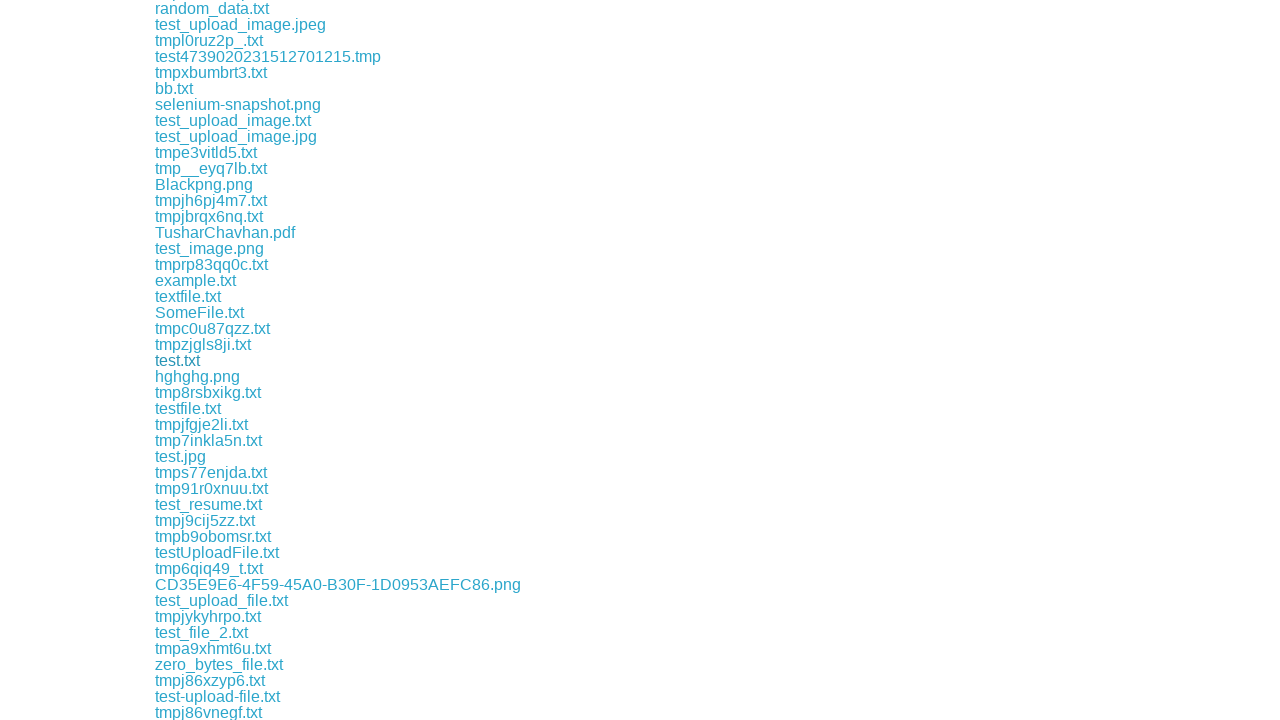

Retrieved download object from download event
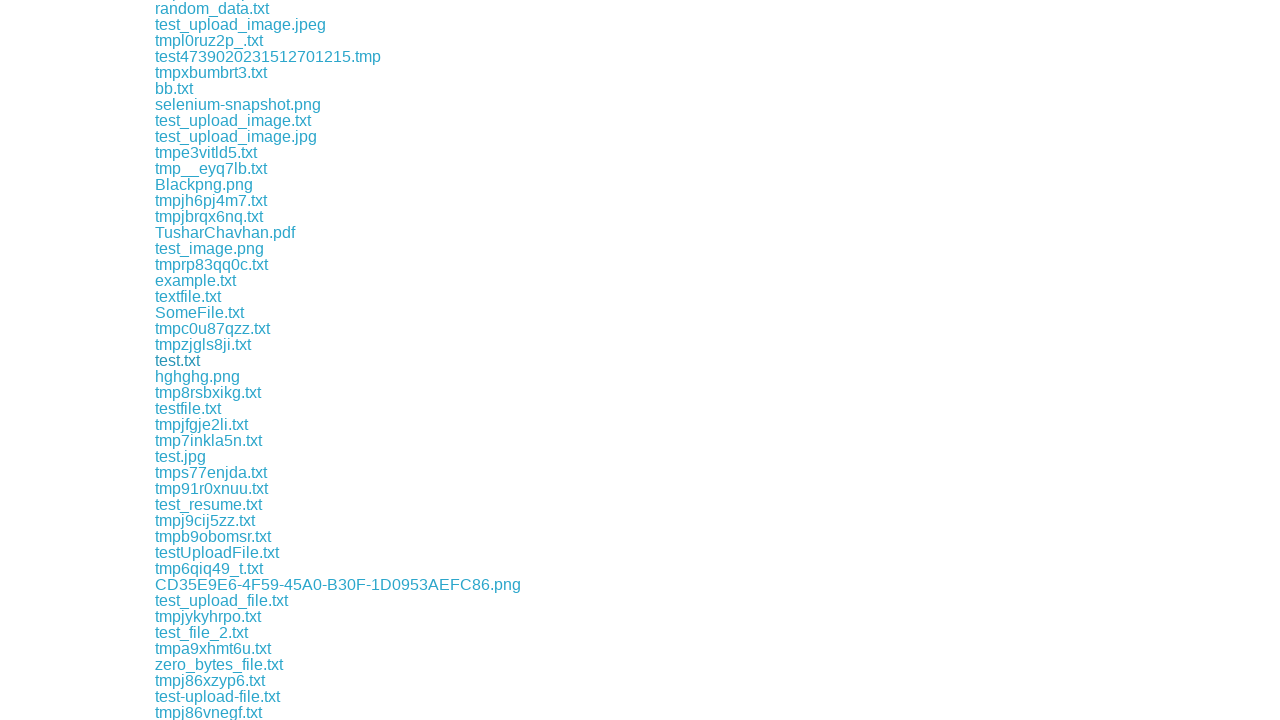

Verified download filename matches expected 'test.txt'
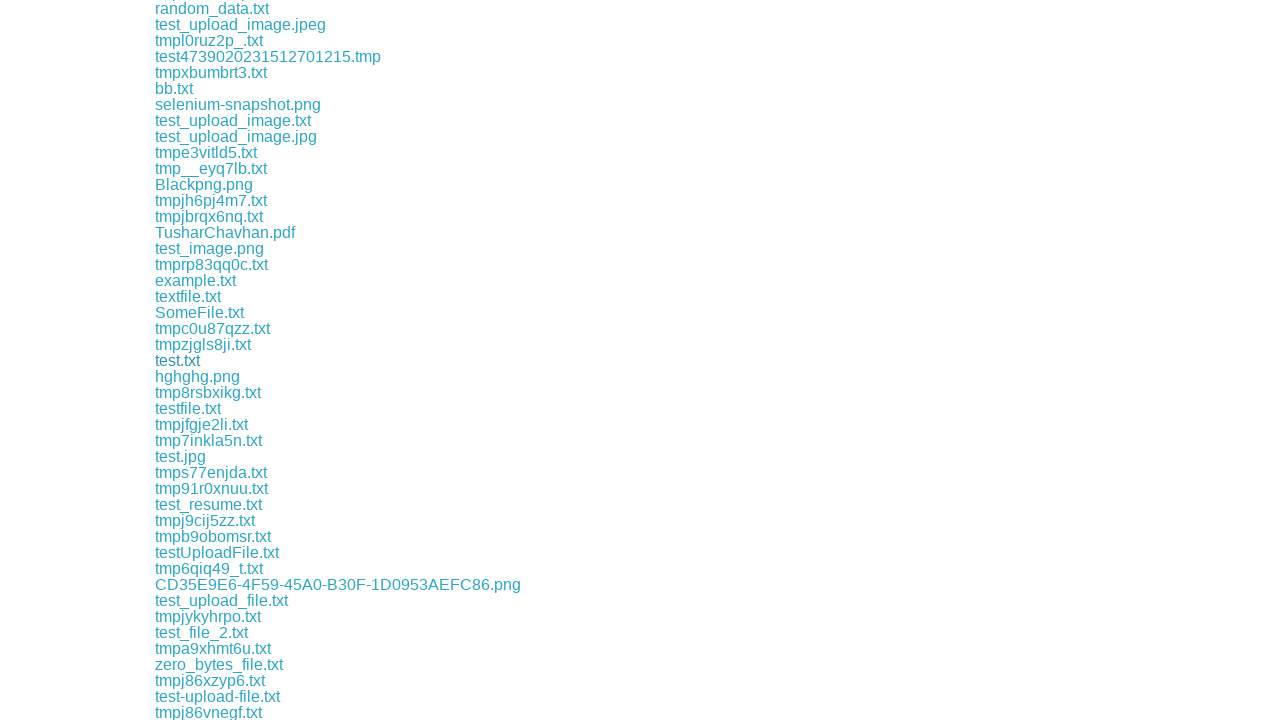

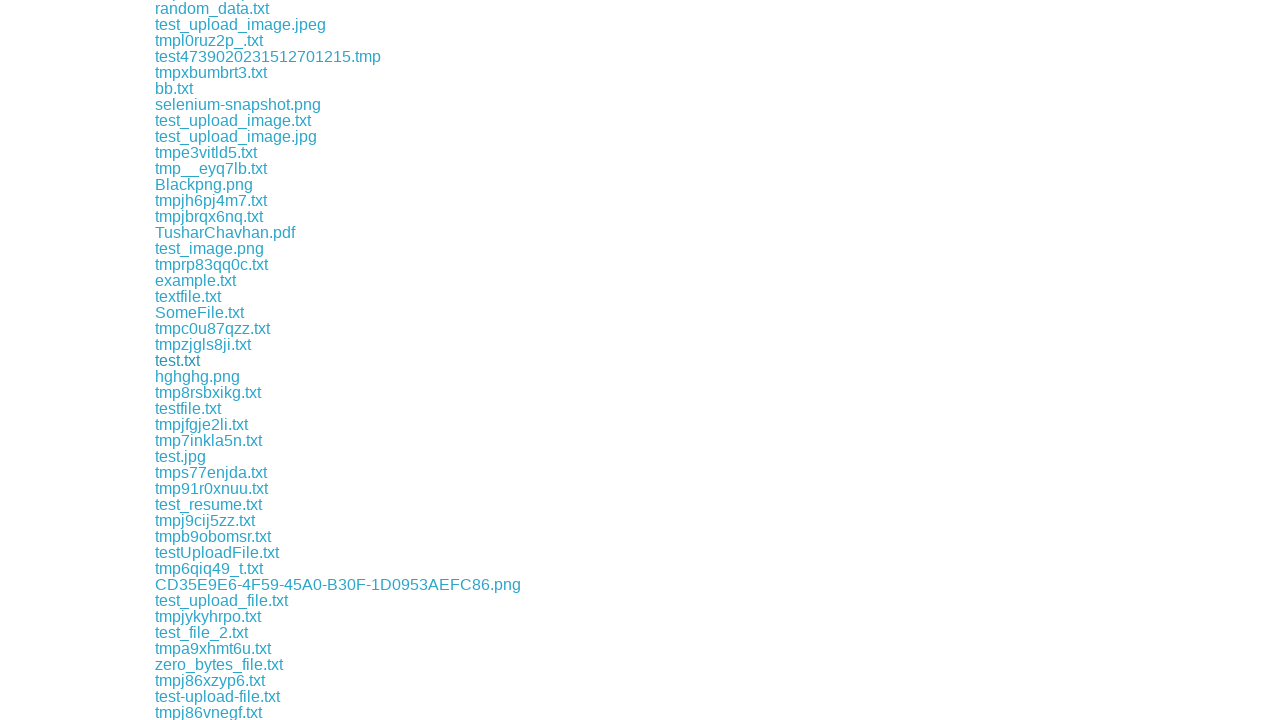